Tests selecting individual items from an AngularJS multiselect dropdown by clicking on specific car options (Audi, BMW, Honda) one by one

Starting URL: http://amitava82.github.io/angular-multiselect/

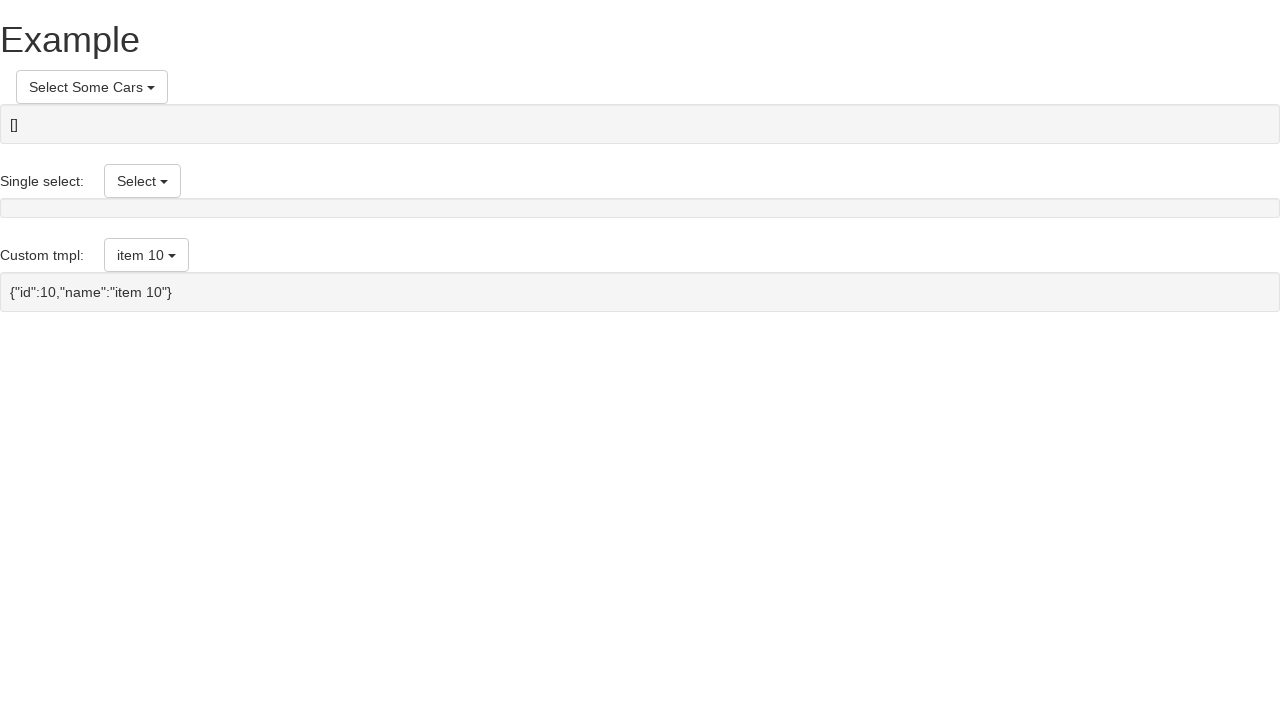

Clicked 'Select Some Cars' button to open the multiselect dropdown at (92, 87) on button:has-text('Select Some Cars')
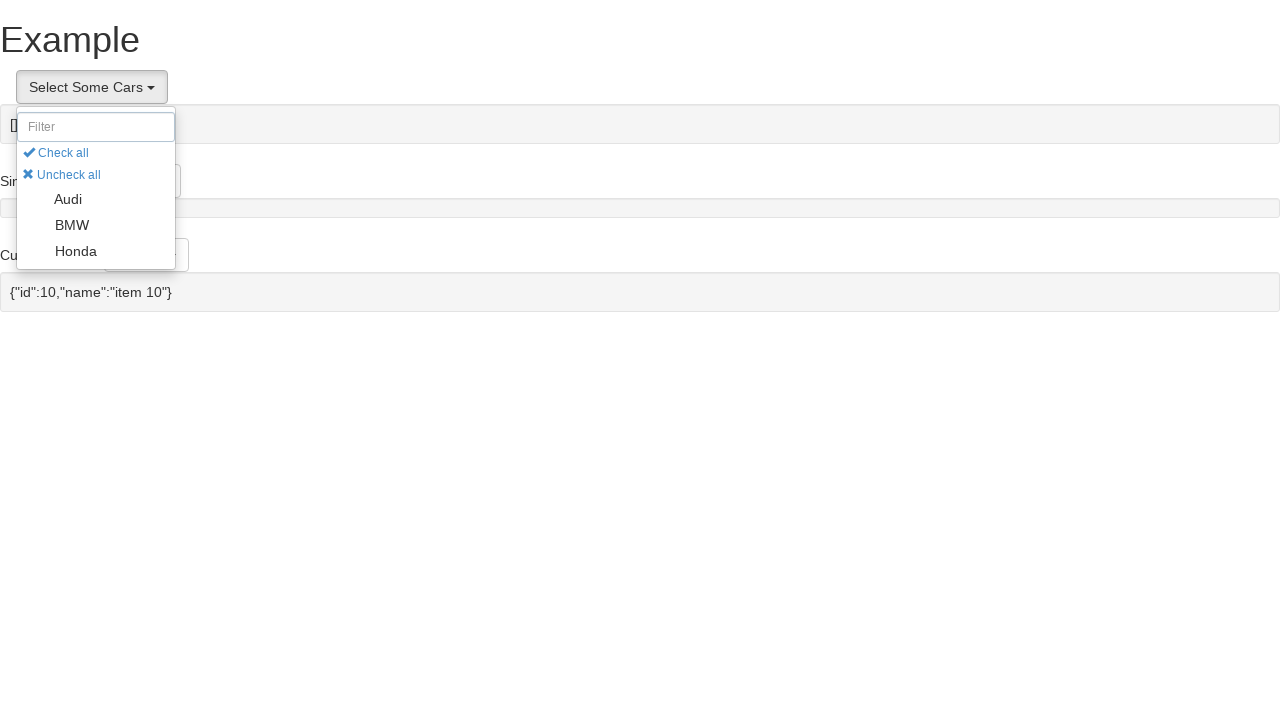

Dropdown items became visible
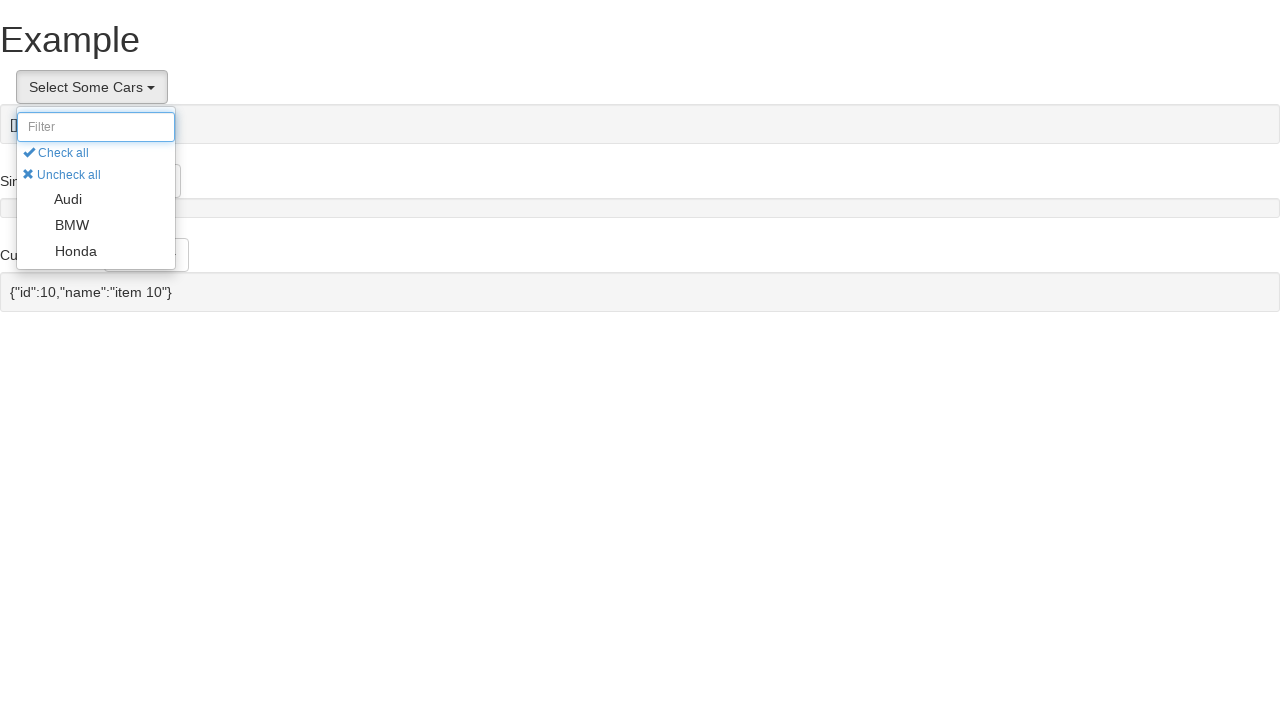

Selected Audi from the dropdown at (96, 199) on li[ng-repeat*='items']:has-text('Audi')
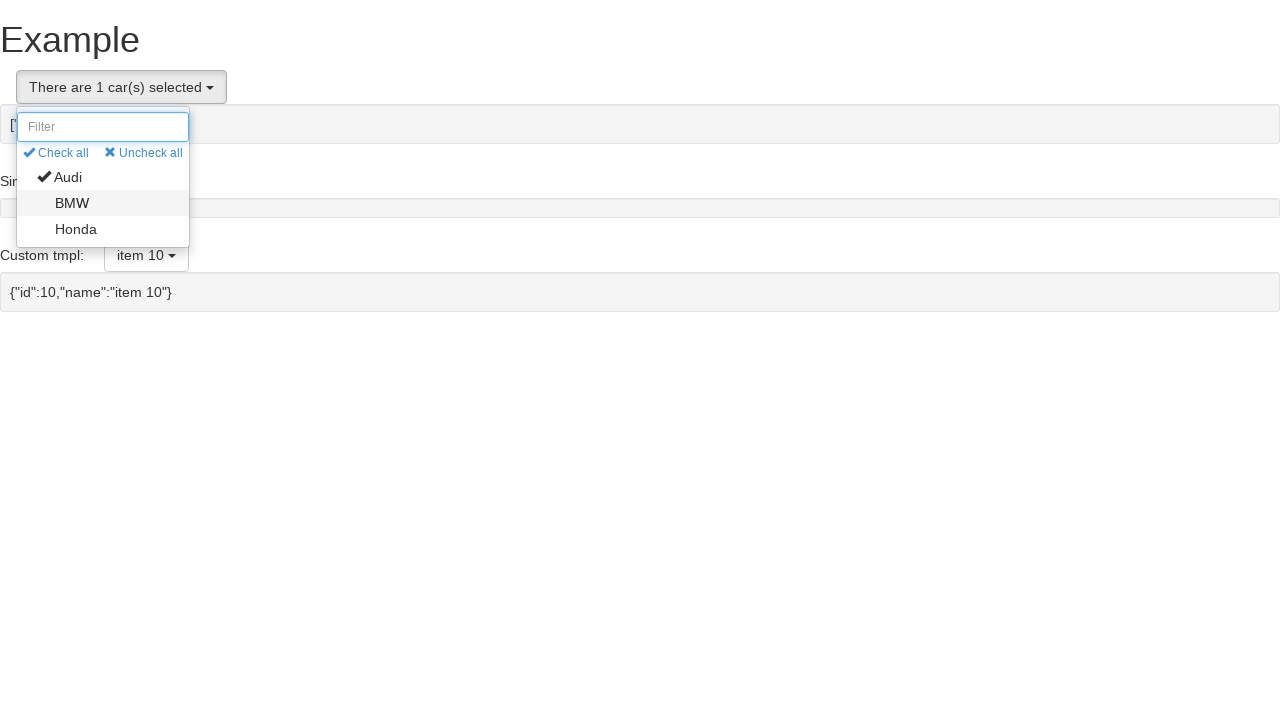

Selected BMW from the dropdown at (103, 203) on li[ng-repeat*='items']:has-text('BMW')
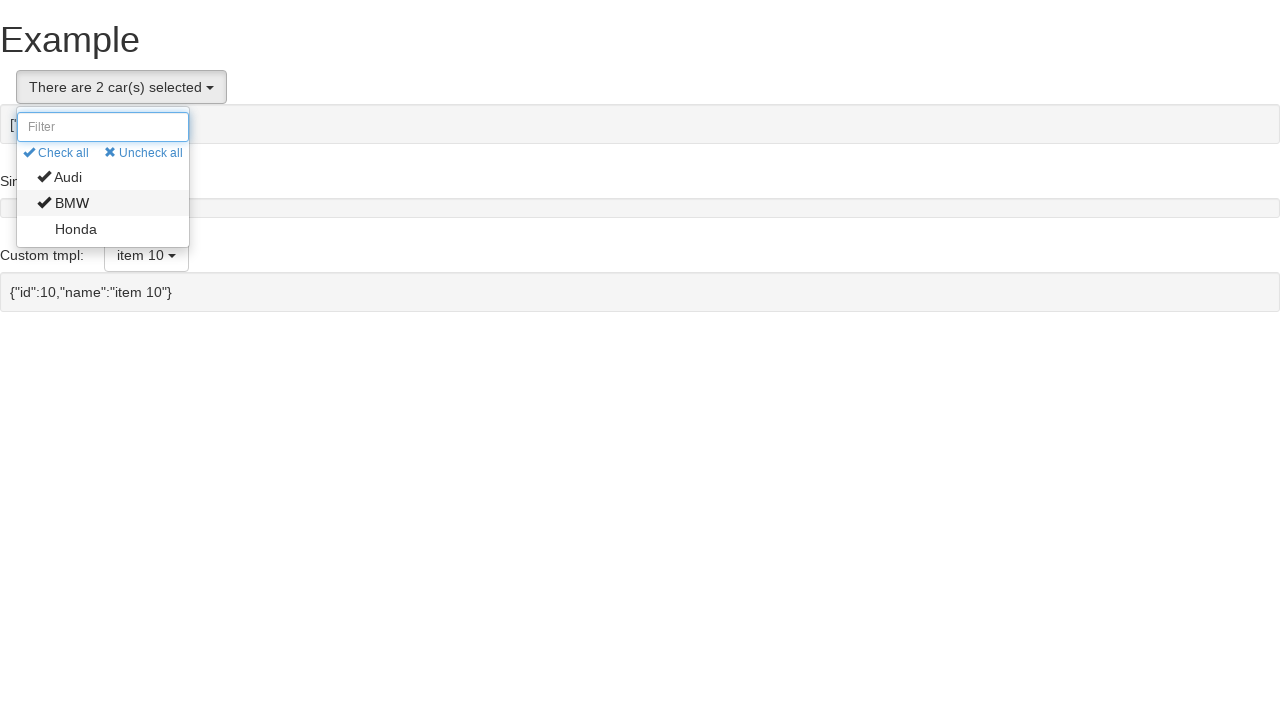

Selected Honda from the dropdown at (103, 229) on li[ng-repeat*='items']:has-text('Honda')
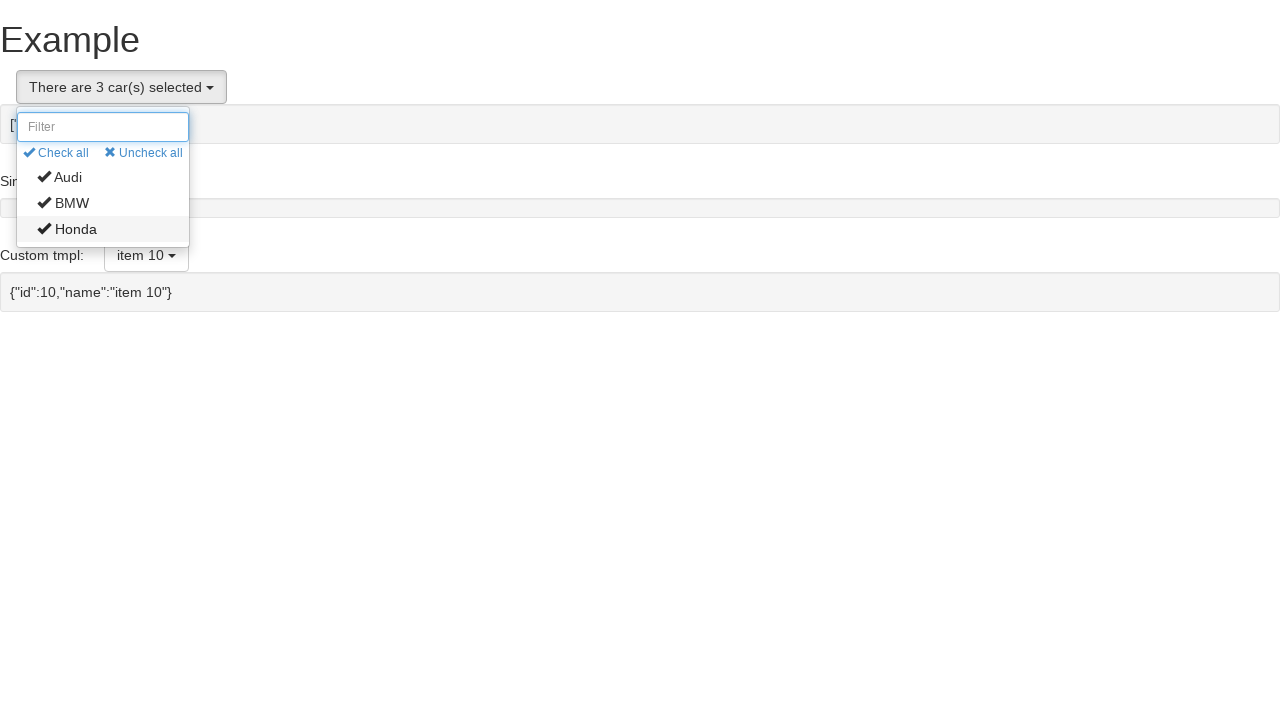

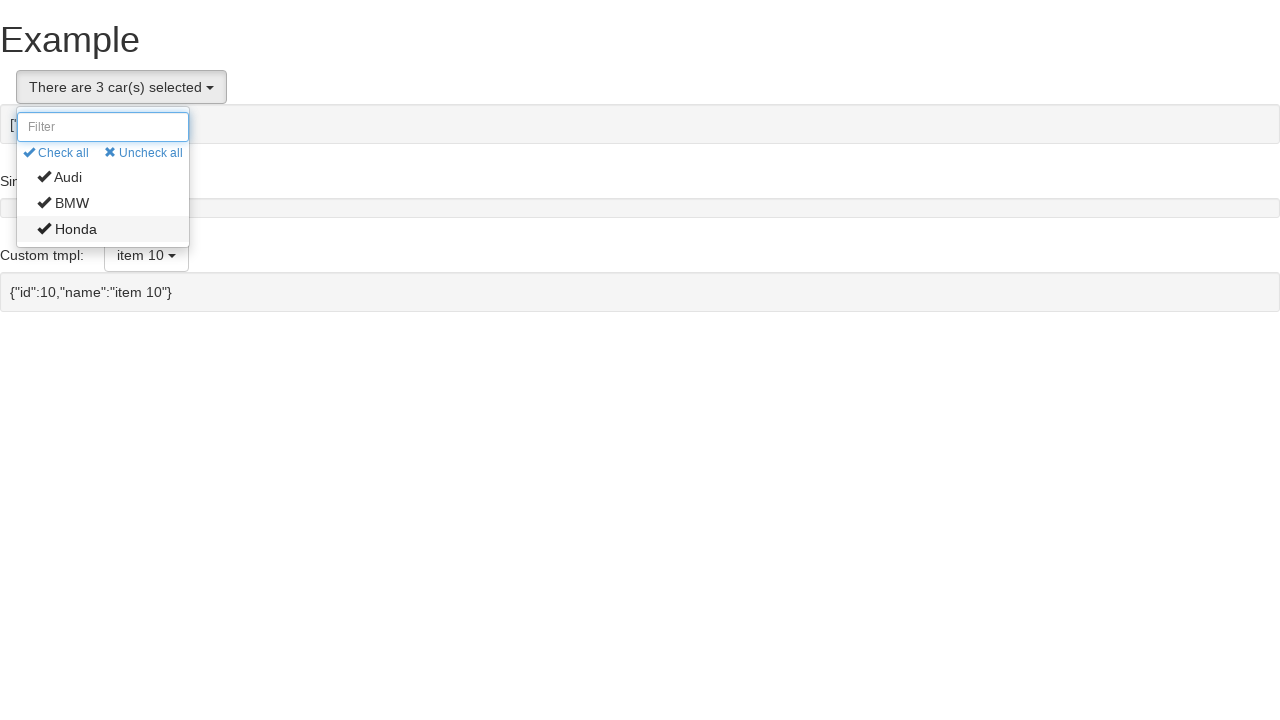